Tests basic addition functionality on a calculator demo by entering two numbers and verifying the sum

Starting URL: http://juliemr.github.io/protractor-demo/

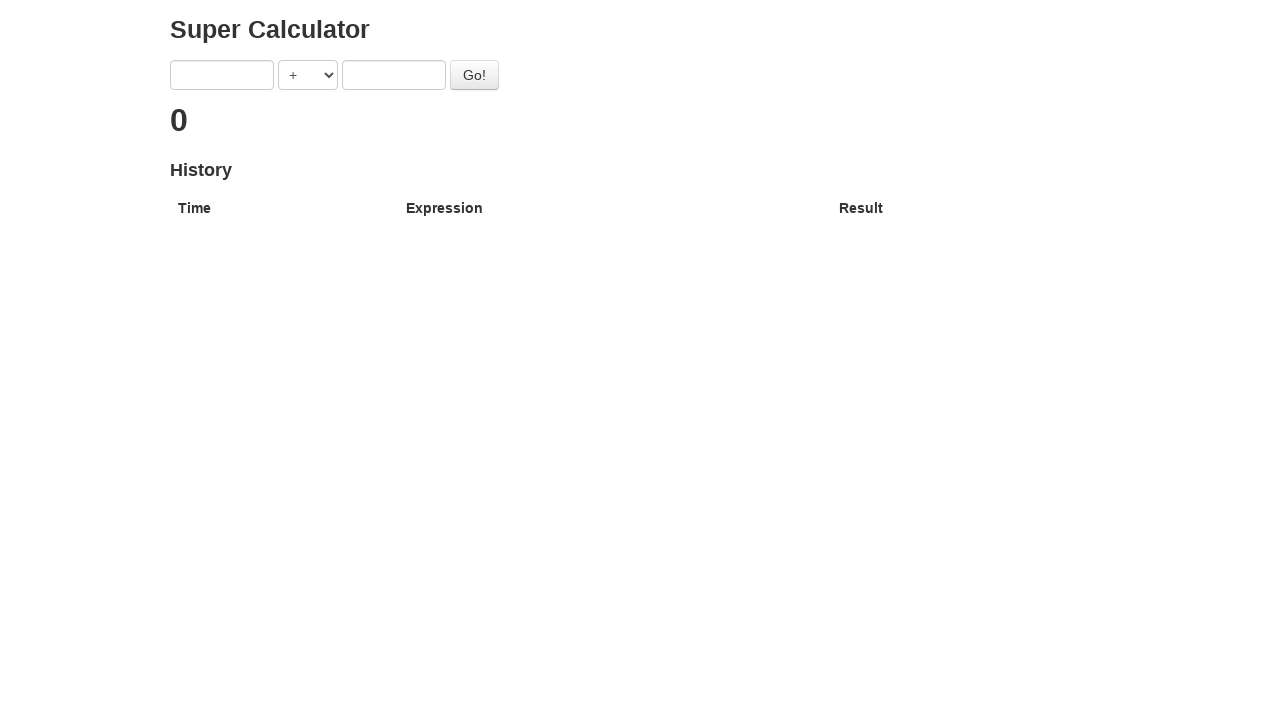

Clicked first input field at (222, 75) on xpath=//div/div/form/input[1]
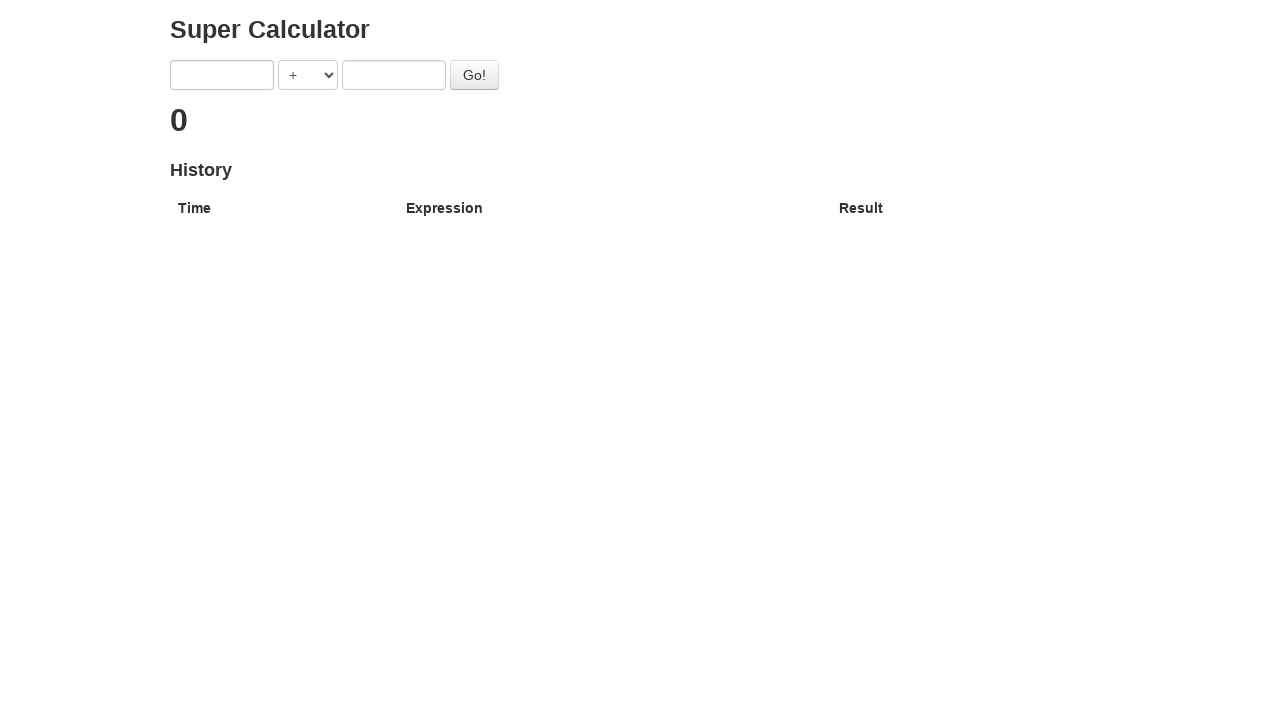

Filled first input field with '10' on xpath=//div/div/form/input[1]
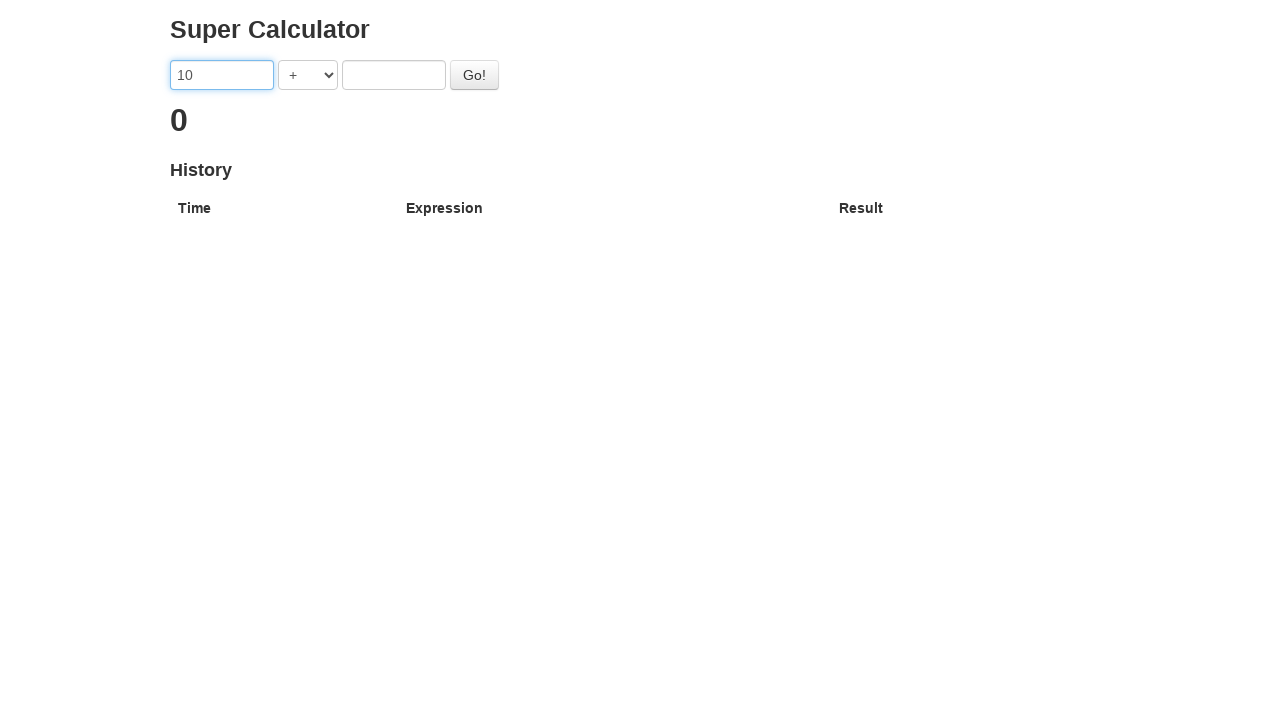

Clicked second input field at (394, 75) on xpath=//div/div/form/input[2]
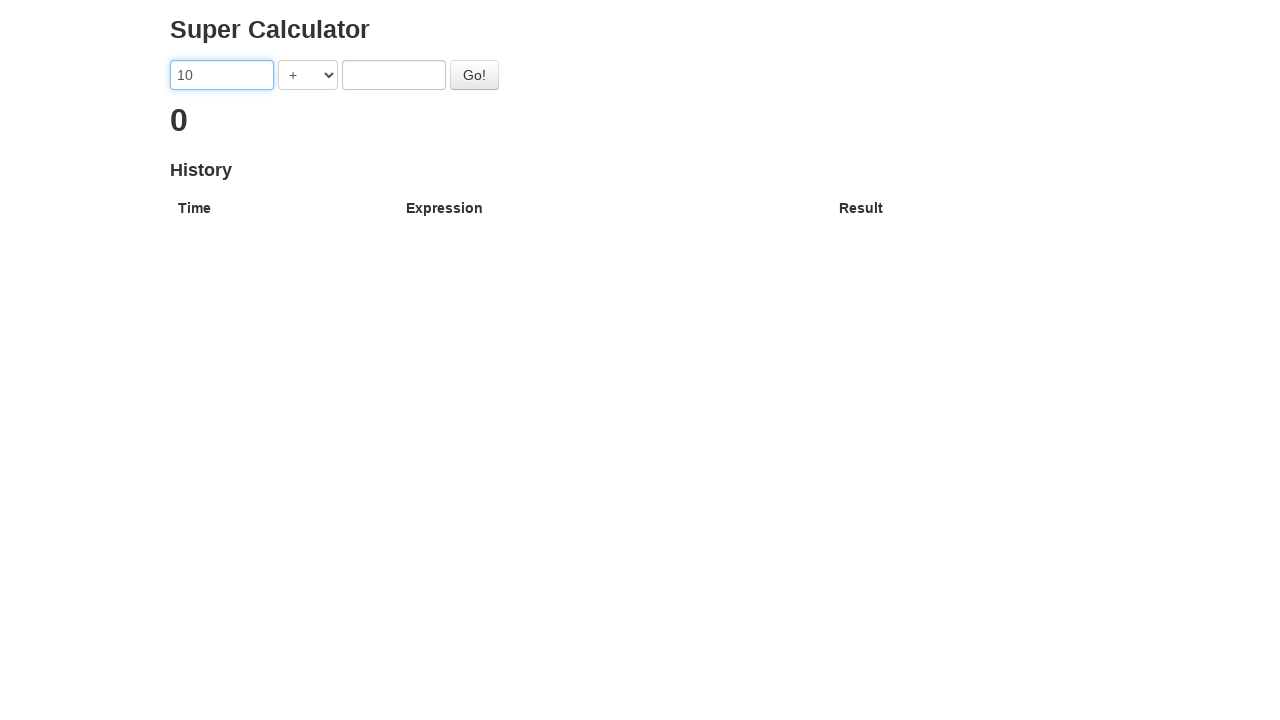

Filled second input field with '22' on xpath=//div/div/form/input[2]
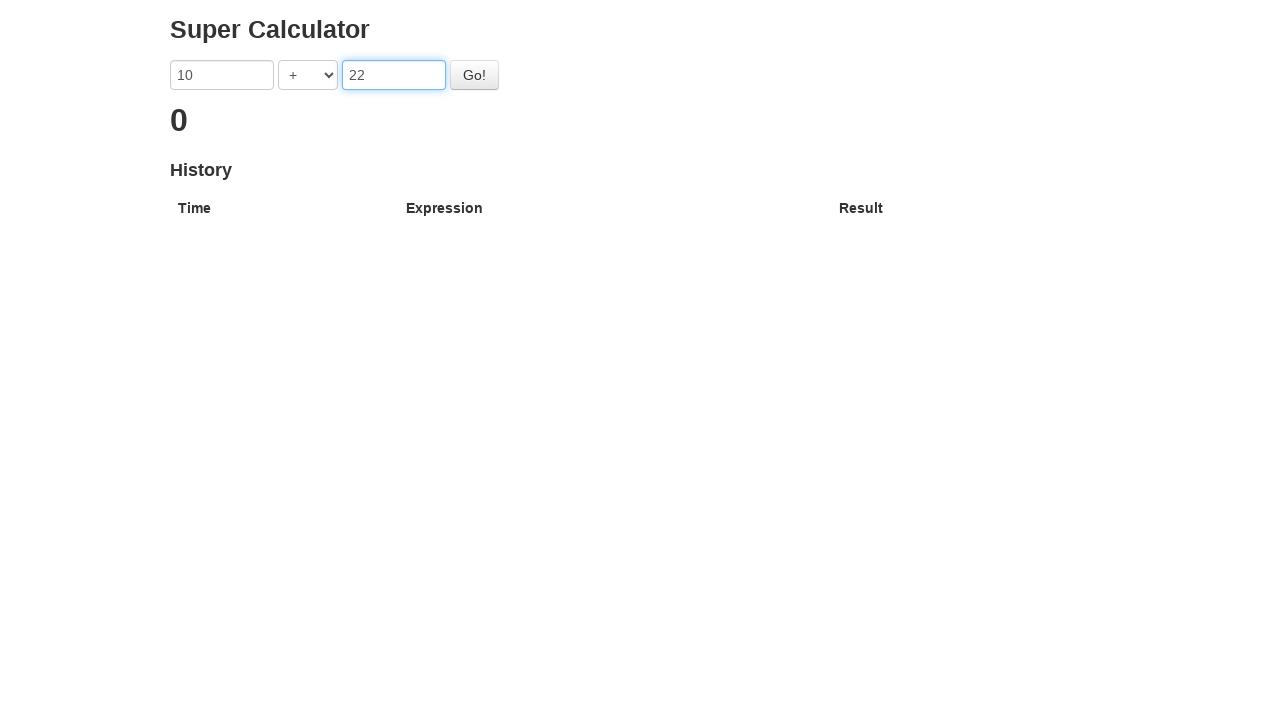

Clicked the Go button to perform addition calculation at (474, 75) on #gobutton
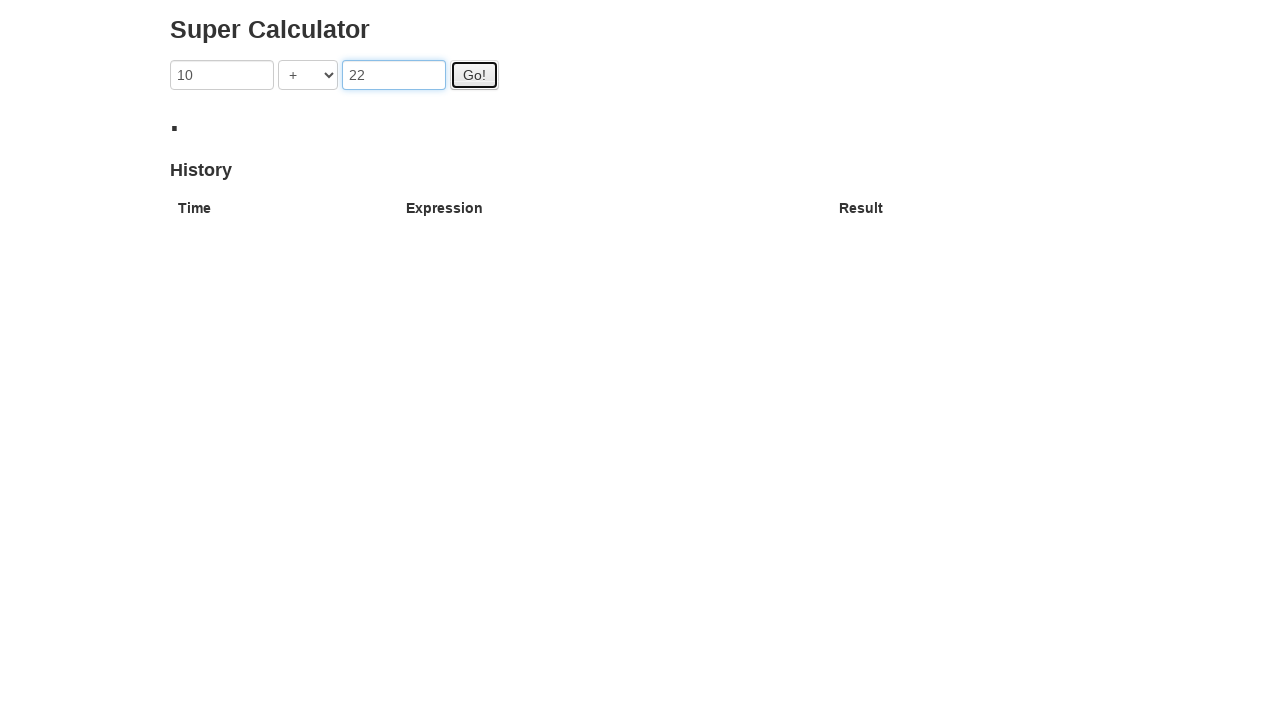

Result appeared - sum of 10 + 22 is displayed
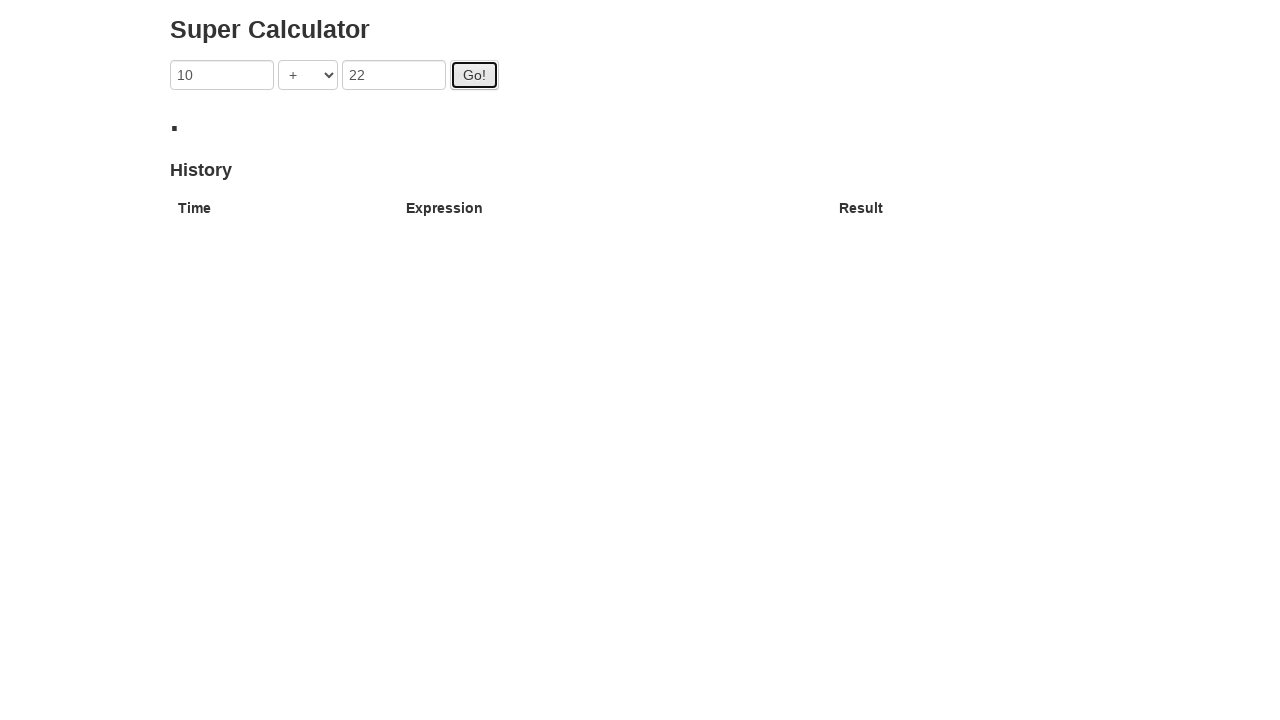

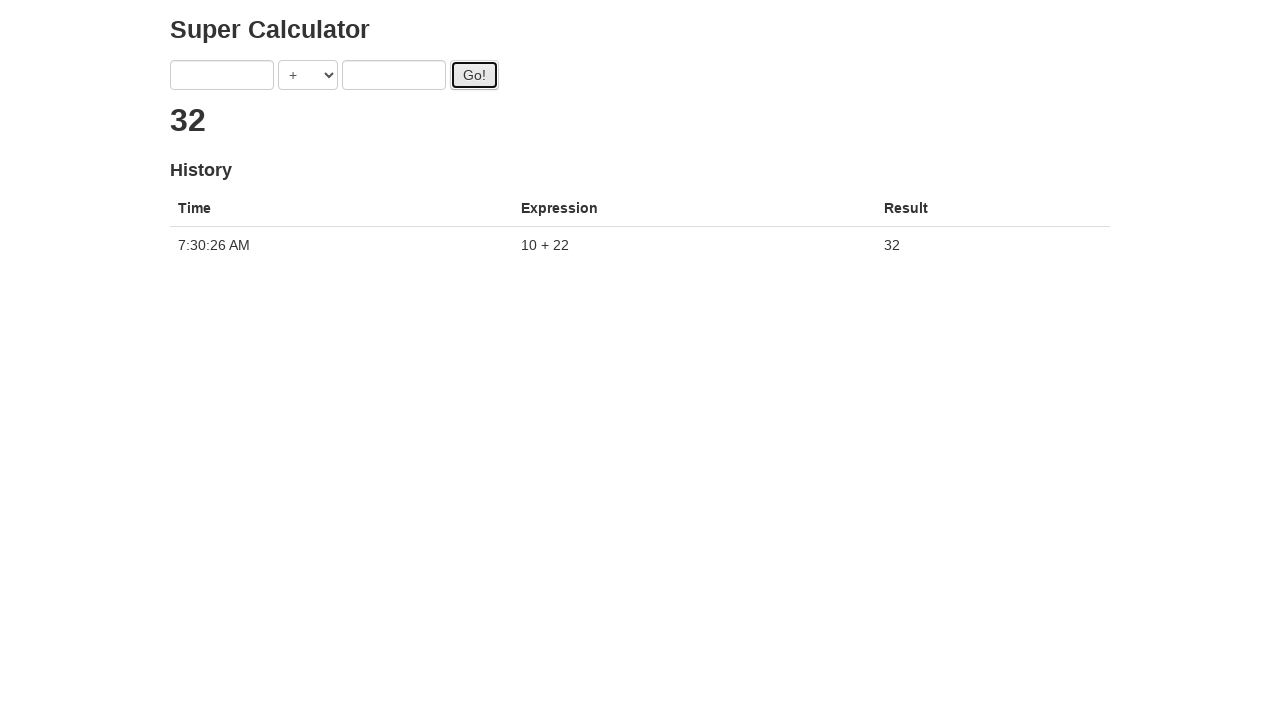